Tests JavaScript prompt dialog by clicking a button that triggers a prompt, entering text, accepting it, and verifying the input appears in the result

Starting URL: https://the-internet.herokuapp.com/javascript_alerts

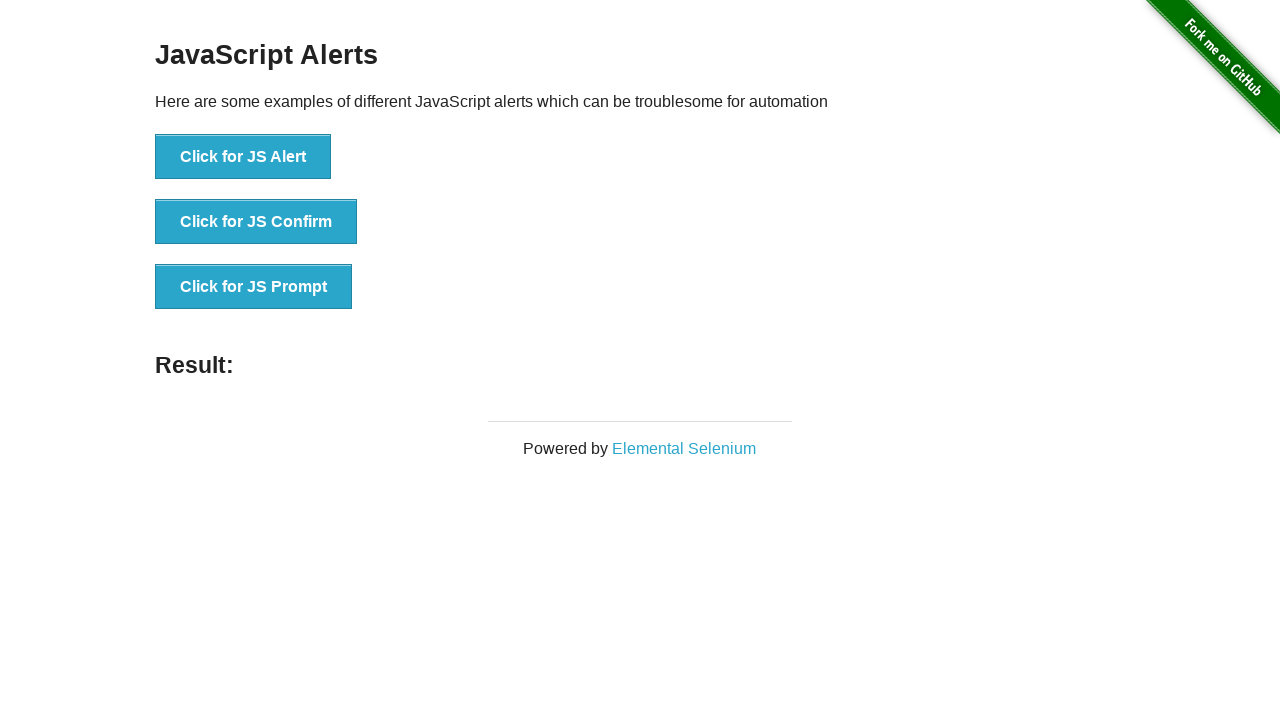

Set up dialog handler to accept prompt with 'Playwright Test' input
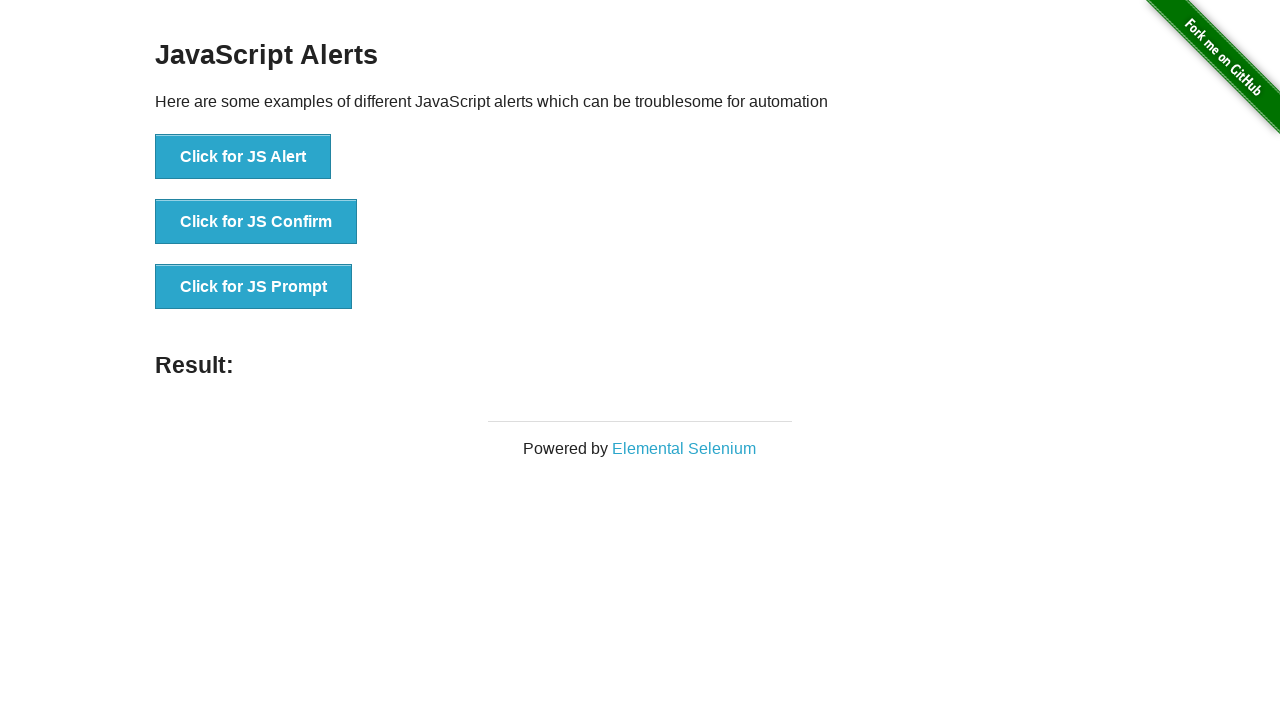

Clicked button to trigger JavaScript prompt dialog at (254, 287) on text=Click for JS Prompt
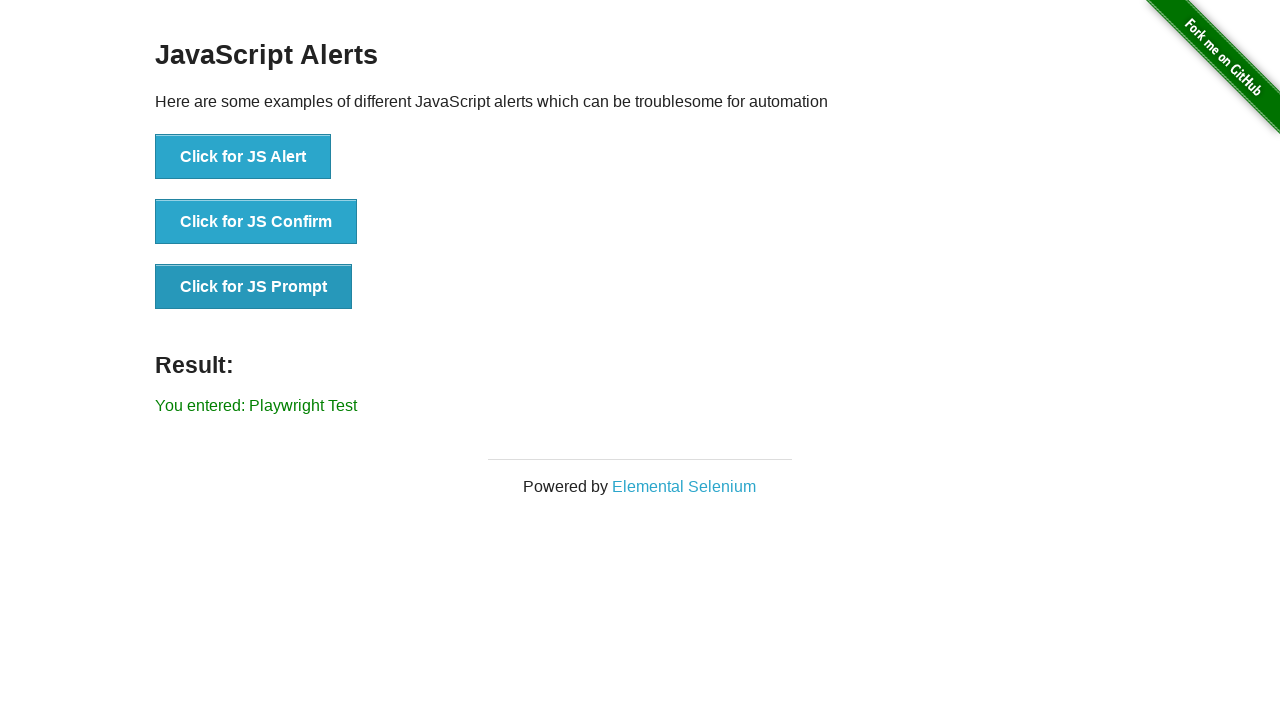

Result element loaded after prompt was accepted
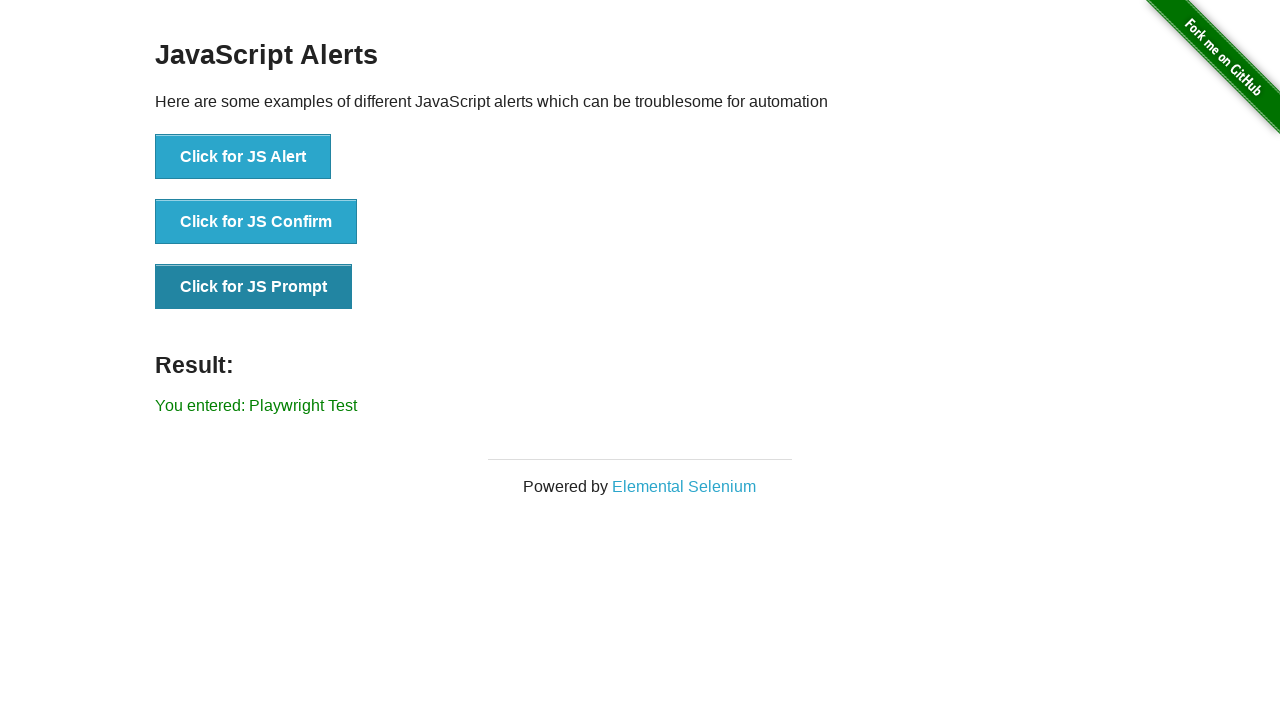

Retrieved result text content from prompt dialog submission
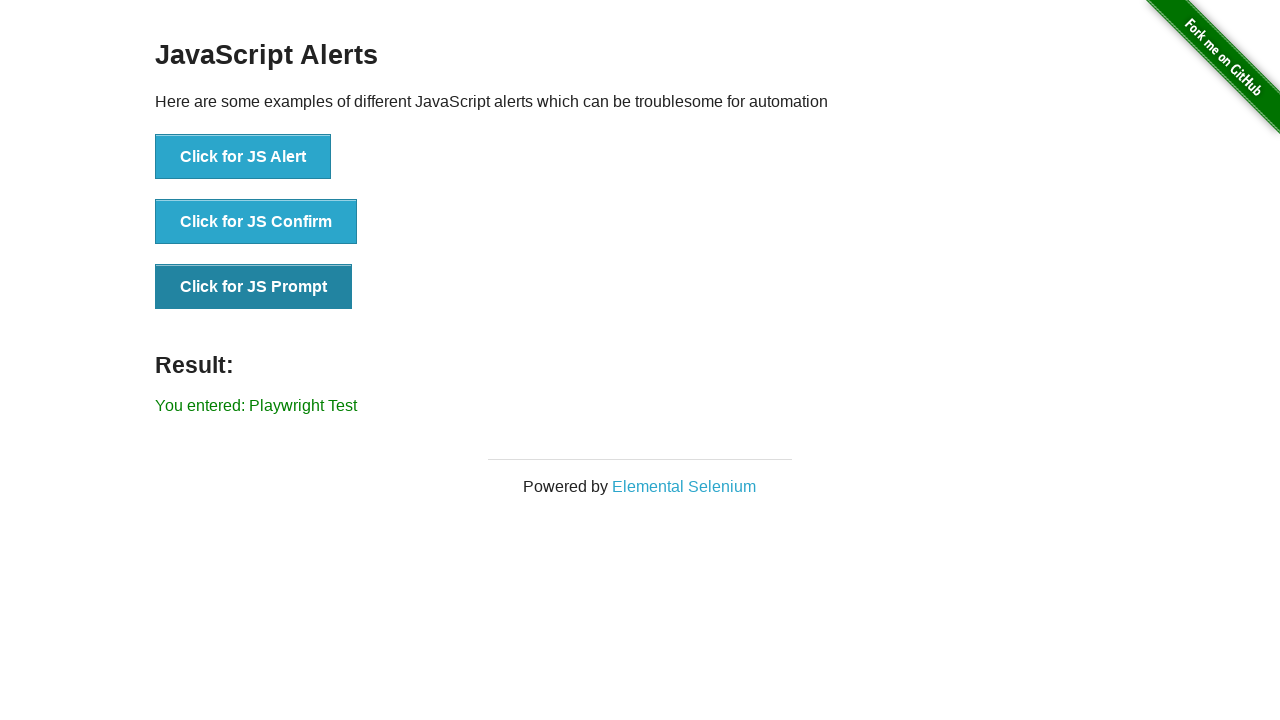

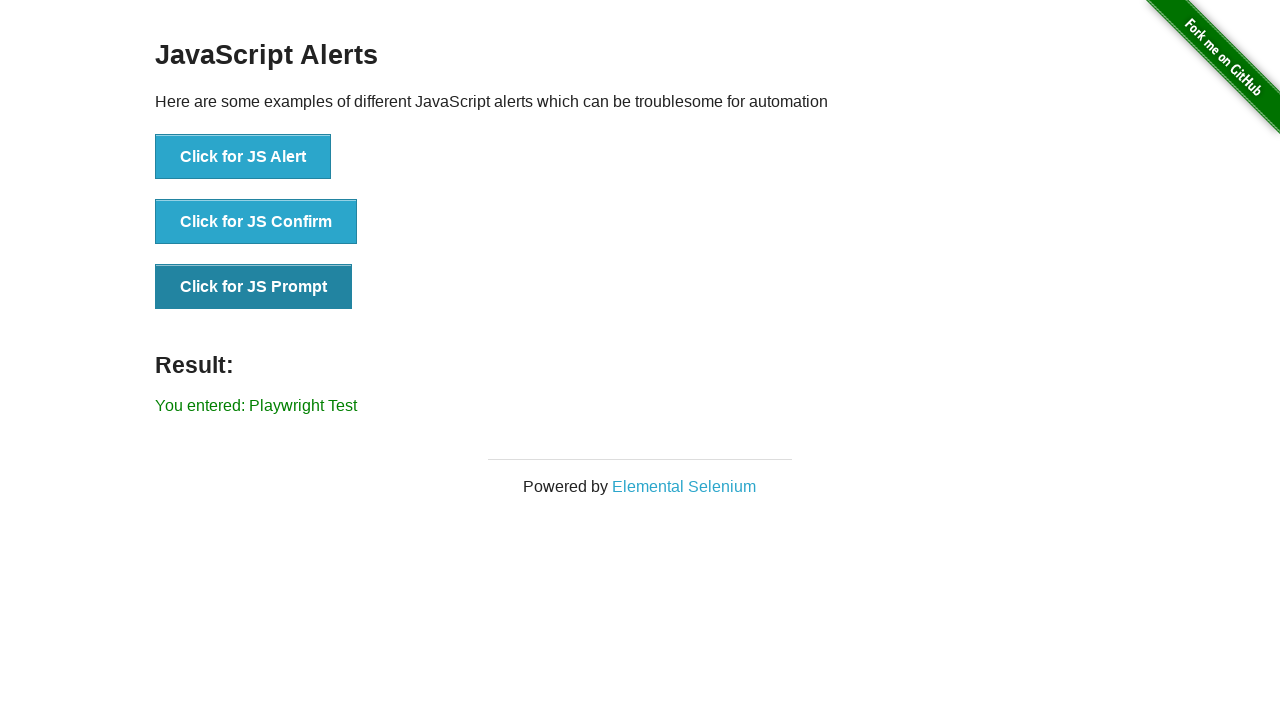